Tests hover functionality by moving mouse over an image element to trigger hover effects

Starting URL: https://loopcamp.vercel.app/hovers.html

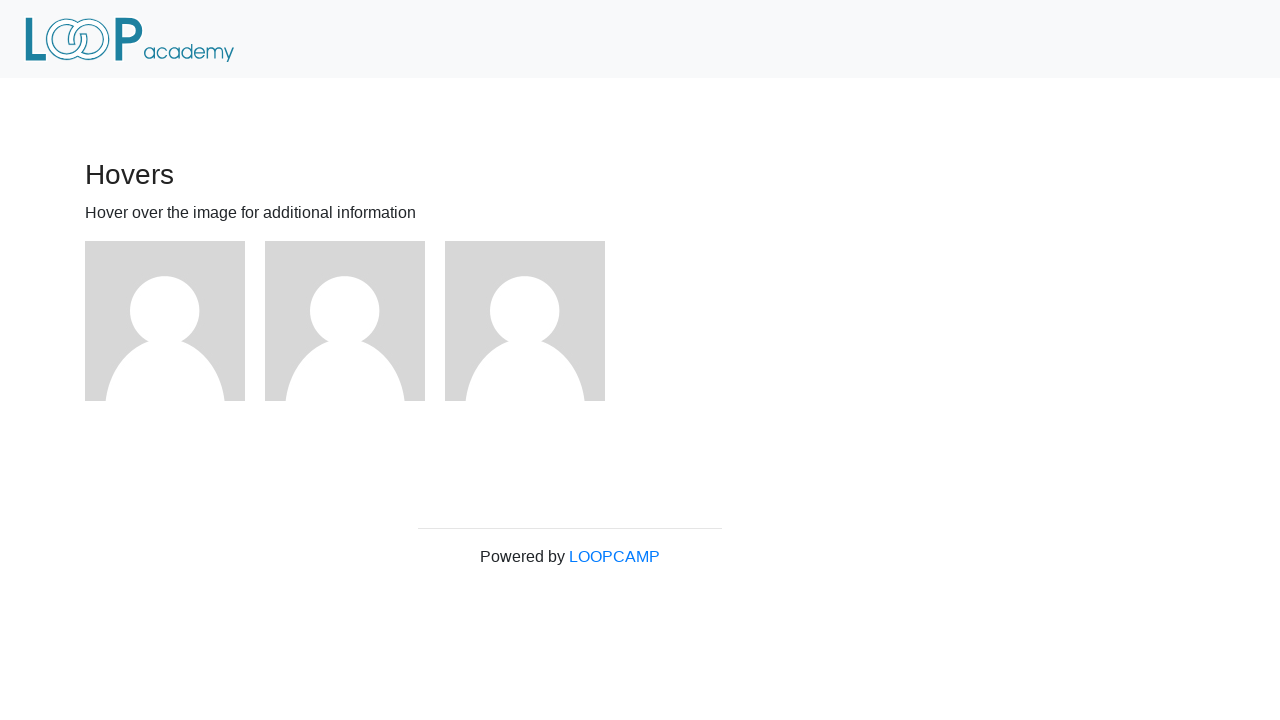

Located the first user image element
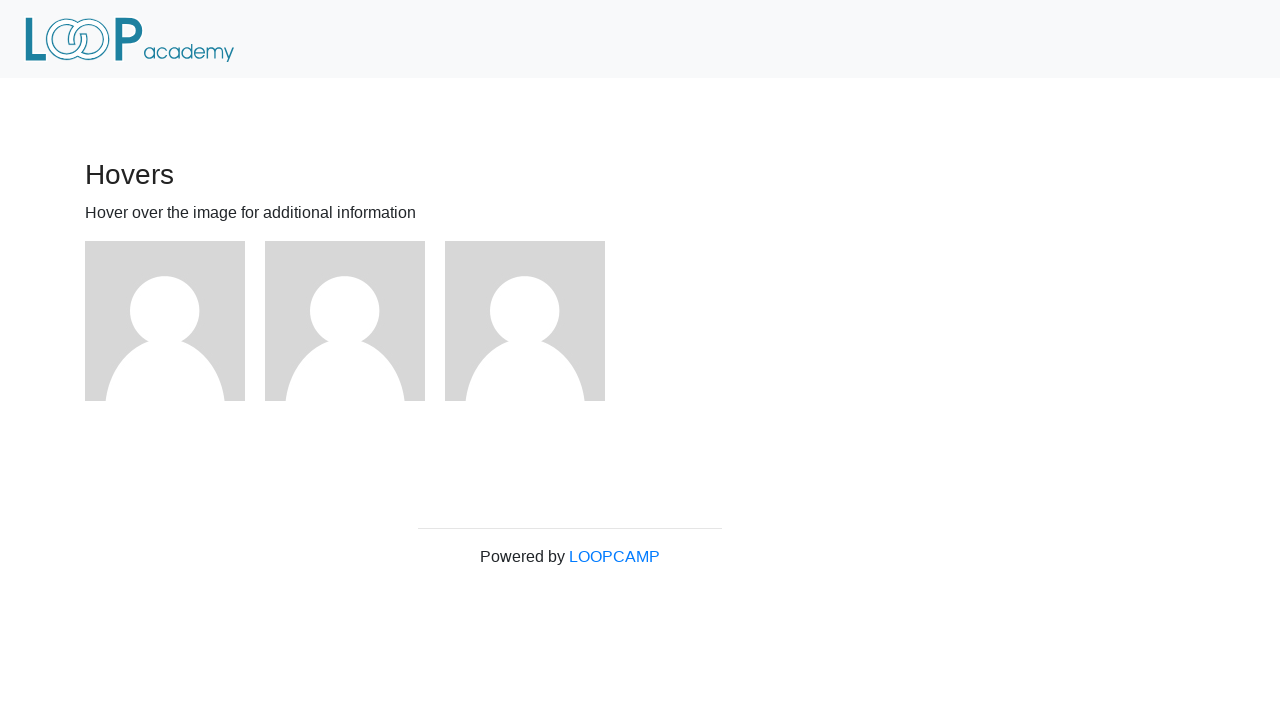

Hovered over the first user image to trigger hover effects at (165, 321) on xpath=//div[@class='example']//div[1]//img[1]
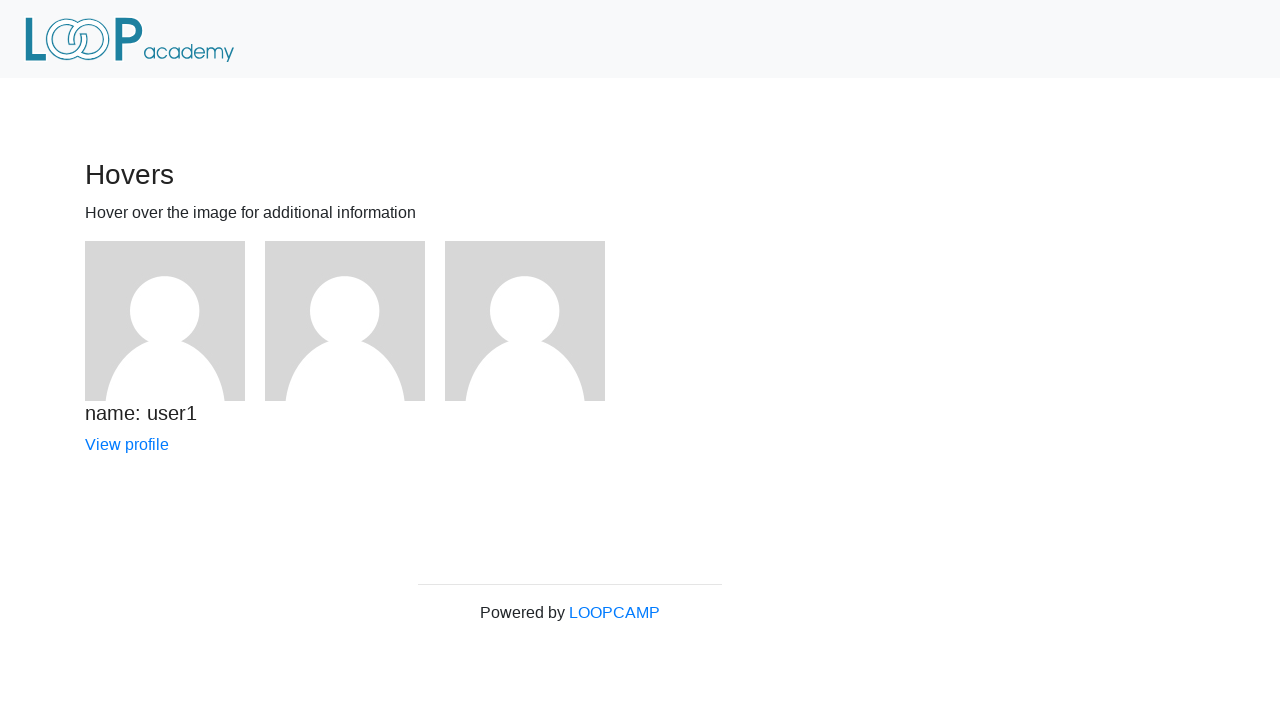

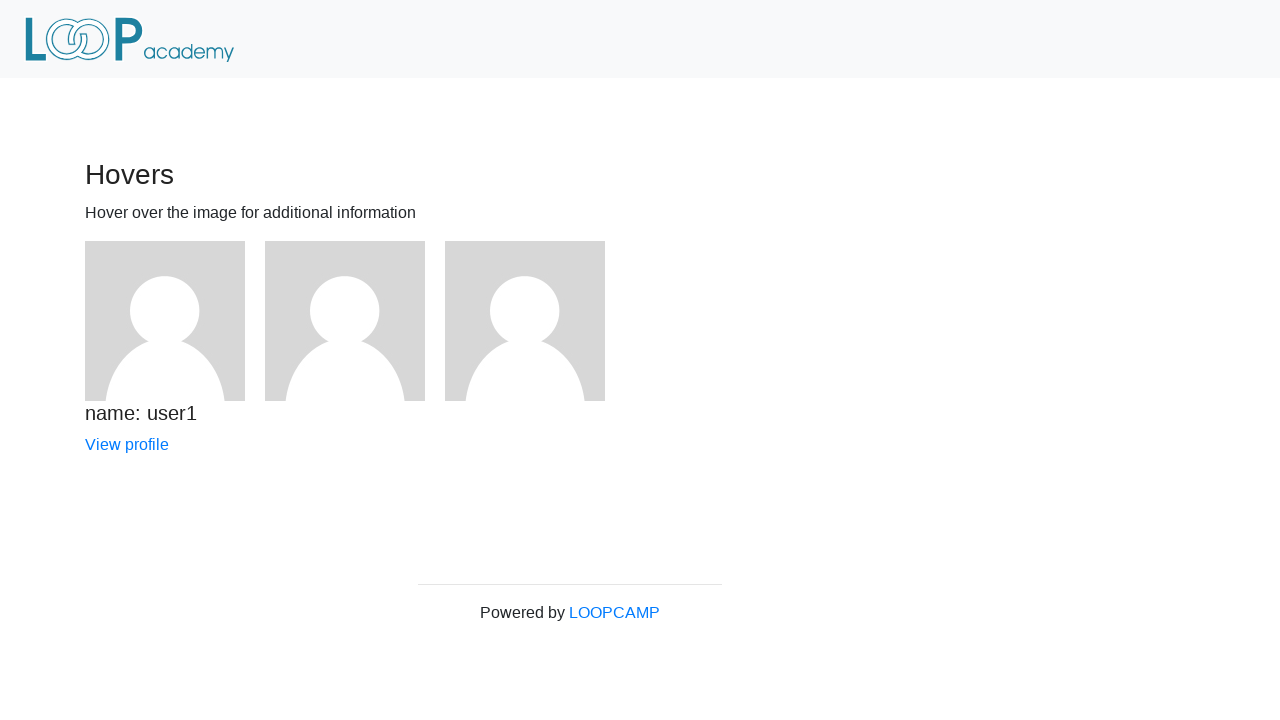